Tests passenger selection UI by clicking to add adults and children, then closing the passenger options panel

Starting URL: https://rahulshettyacademy.com/dropdownsPractise/

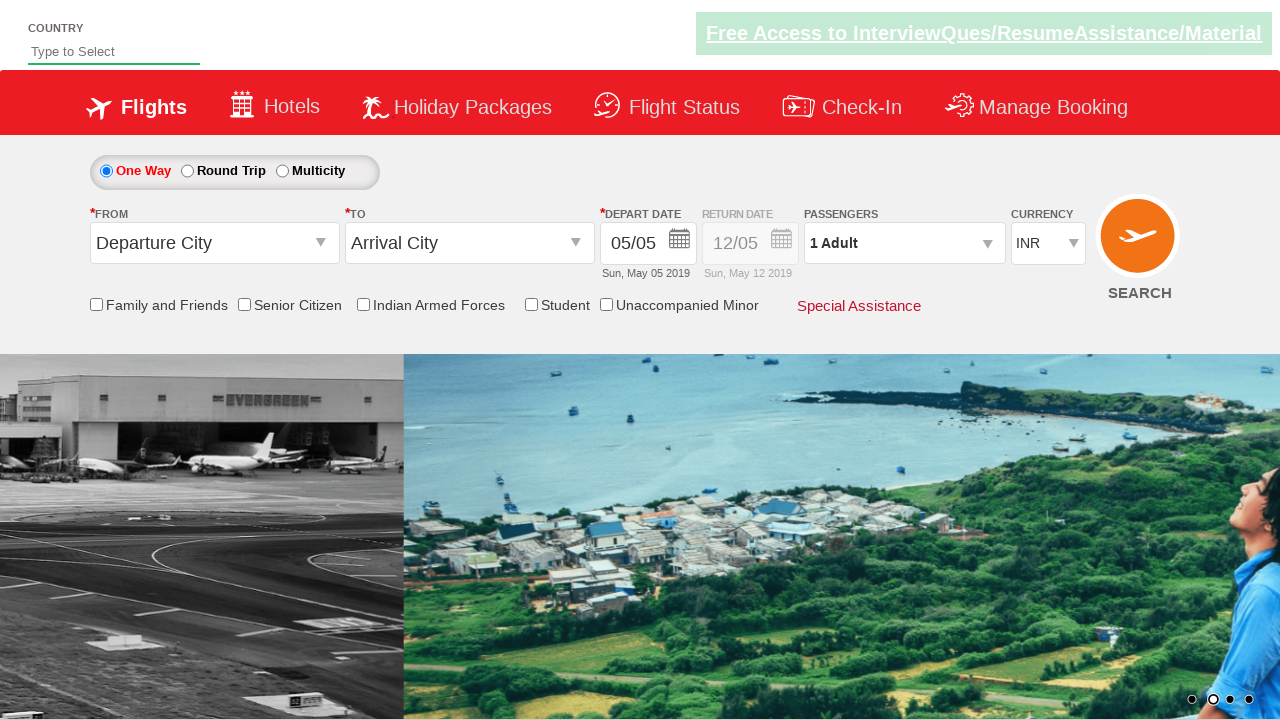

Clicked on passenger info dropdown to open options panel at (904, 243) on #divpaxinfo
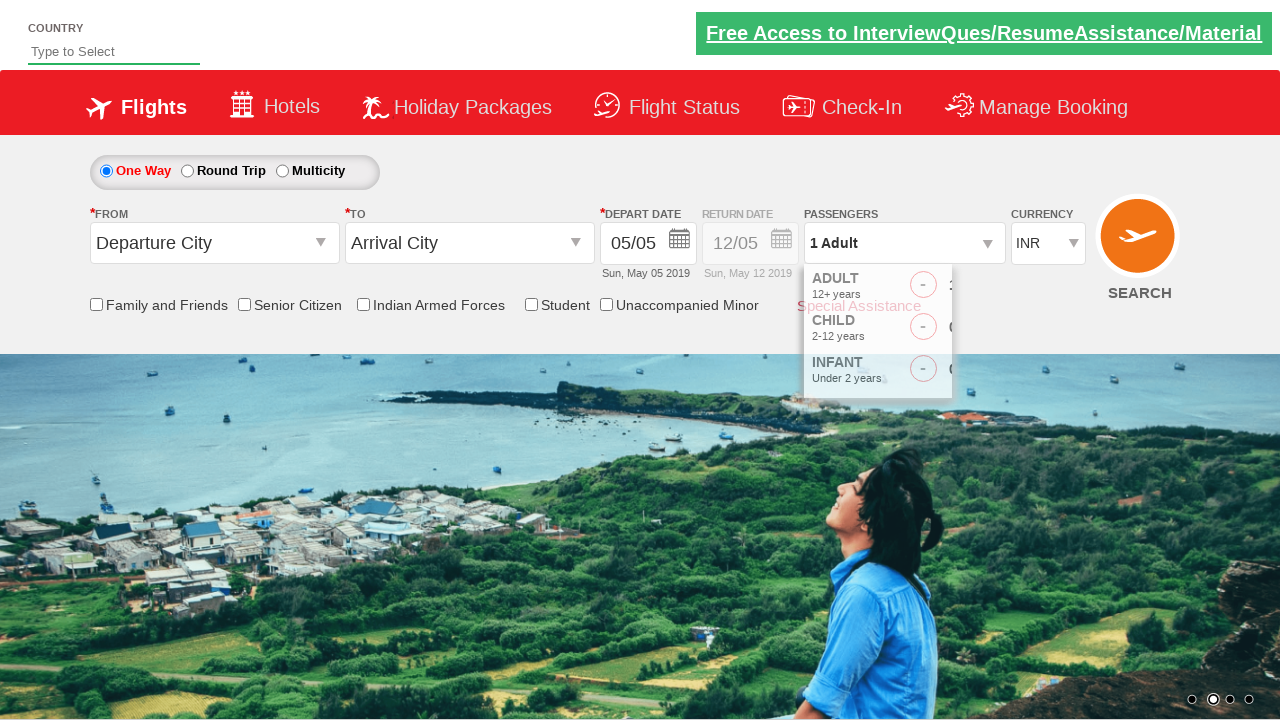

Passenger options panel loaded with adult increment button visible
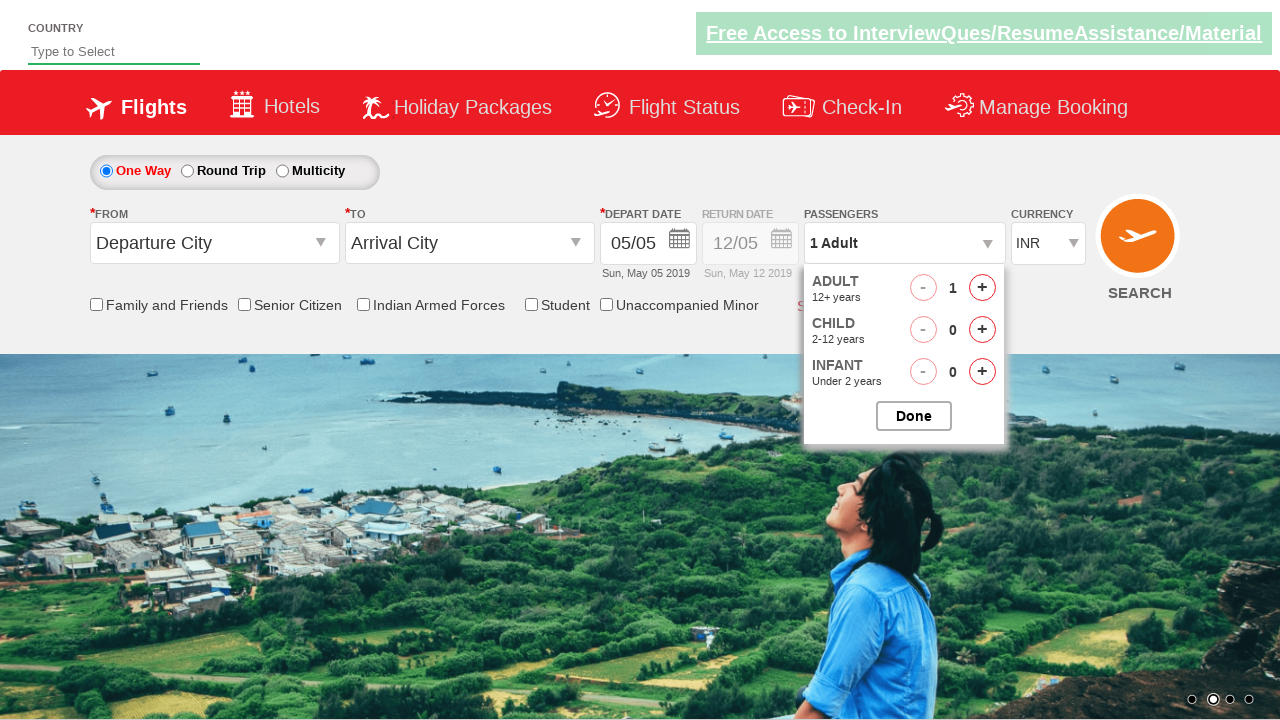

Clicked adult increment button (click 1 of 5) to add adult passenger at (982, 288) on #hrefIncAdt
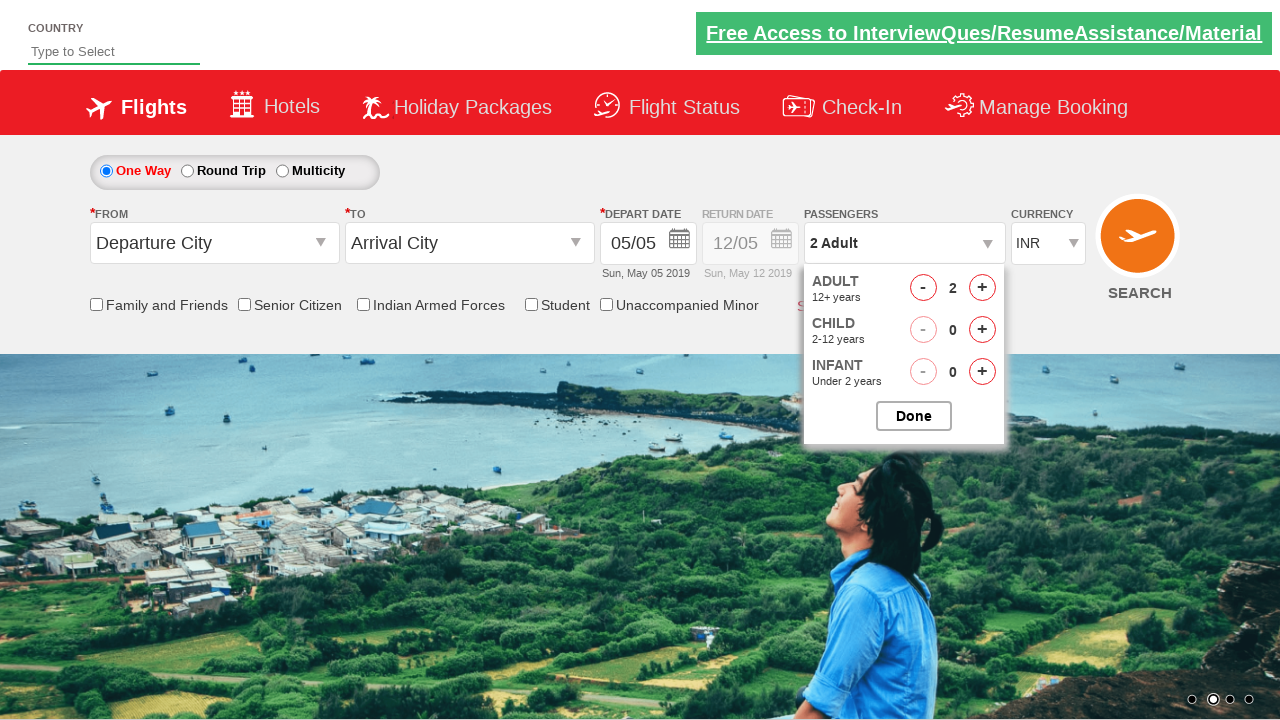

Clicked adult increment button (click 2 of 5) to add adult passenger at (982, 288) on #hrefIncAdt
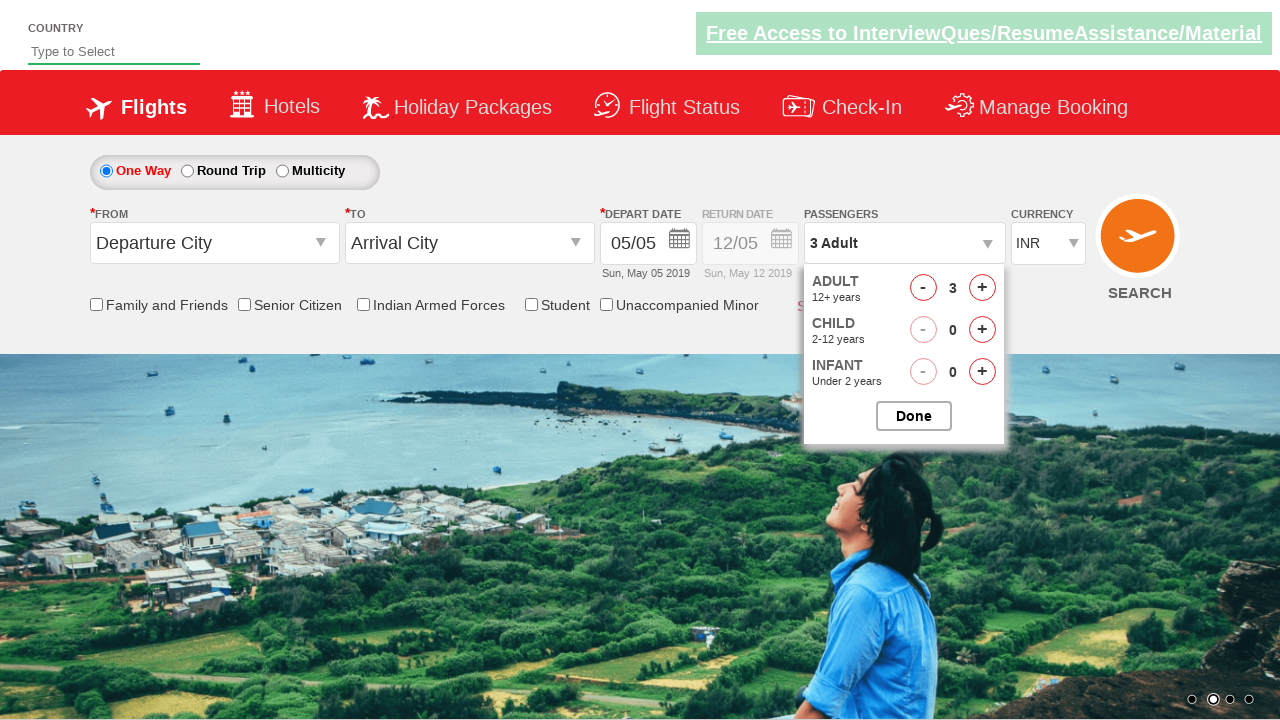

Clicked adult increment button (click 3 of 5) to add adult passenger at (982, 288) on #hrefIncAdt
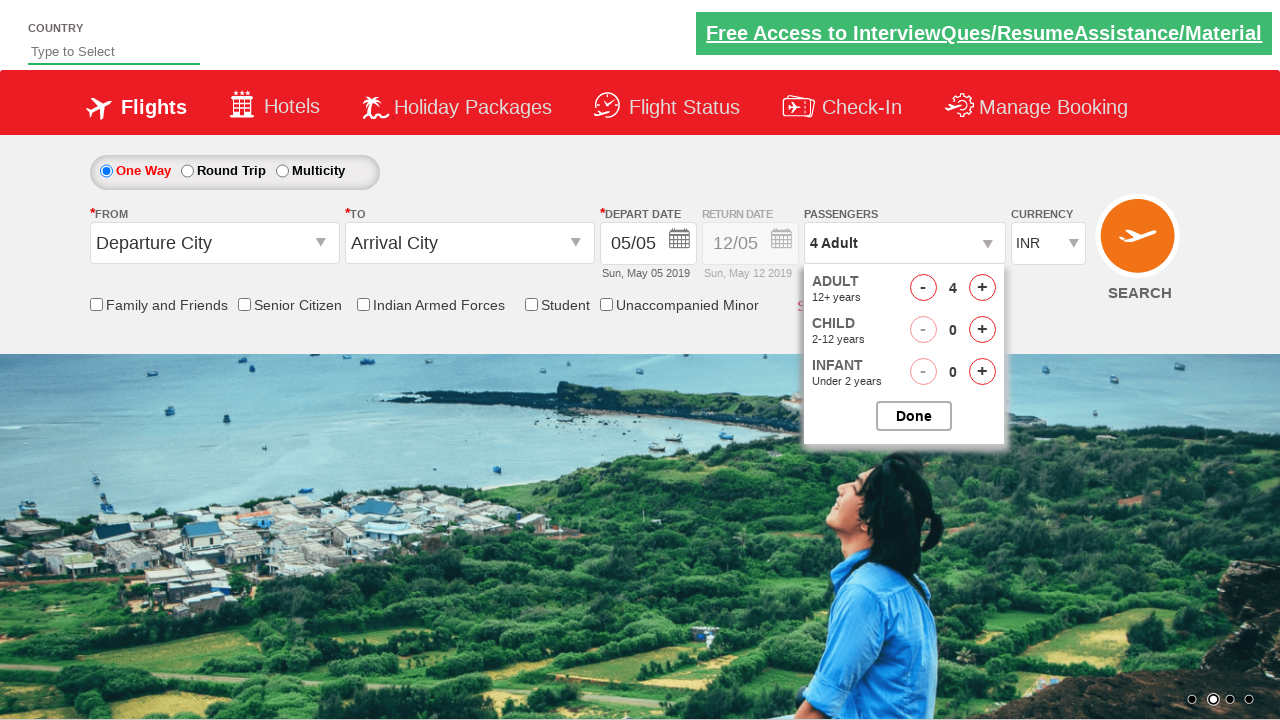

Clicked adult increment button (click 4 of 5) to add adult passenger at (982, 288) on #hrefIncAdt
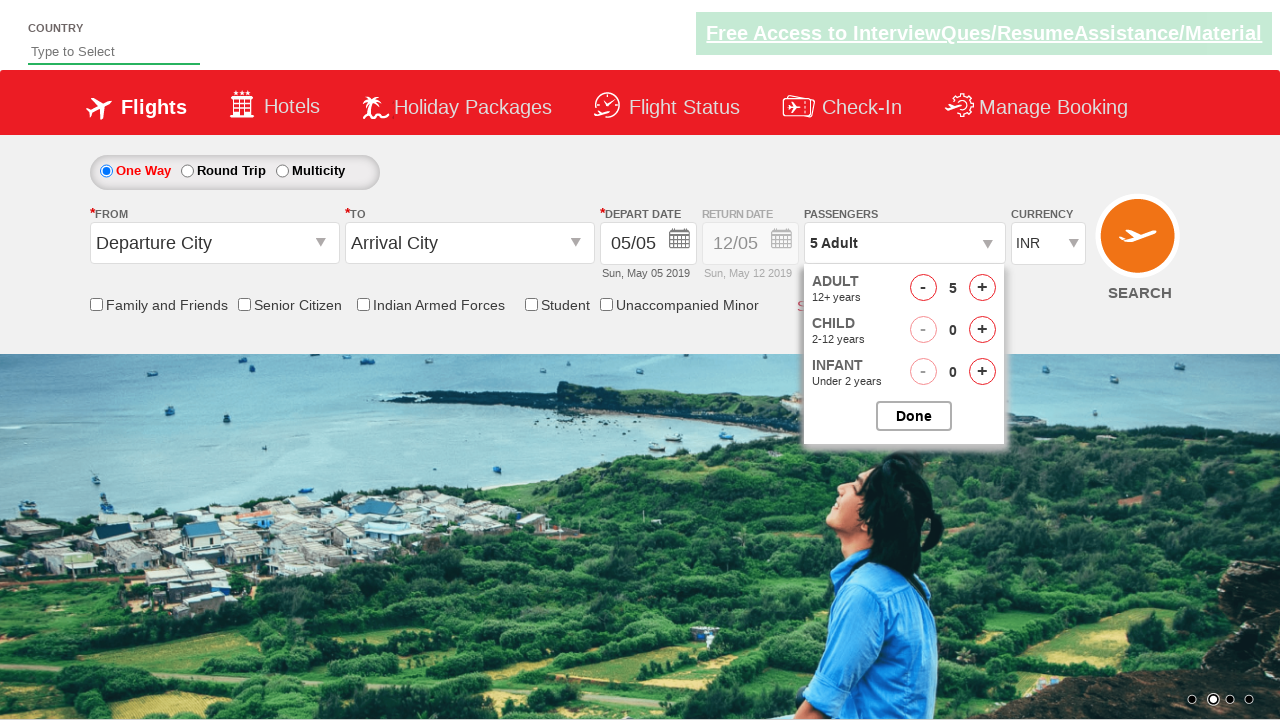

Clicked adult increment button (click 5 of 5) to add adult passenger at (982, 288) on #hrefIncAdt
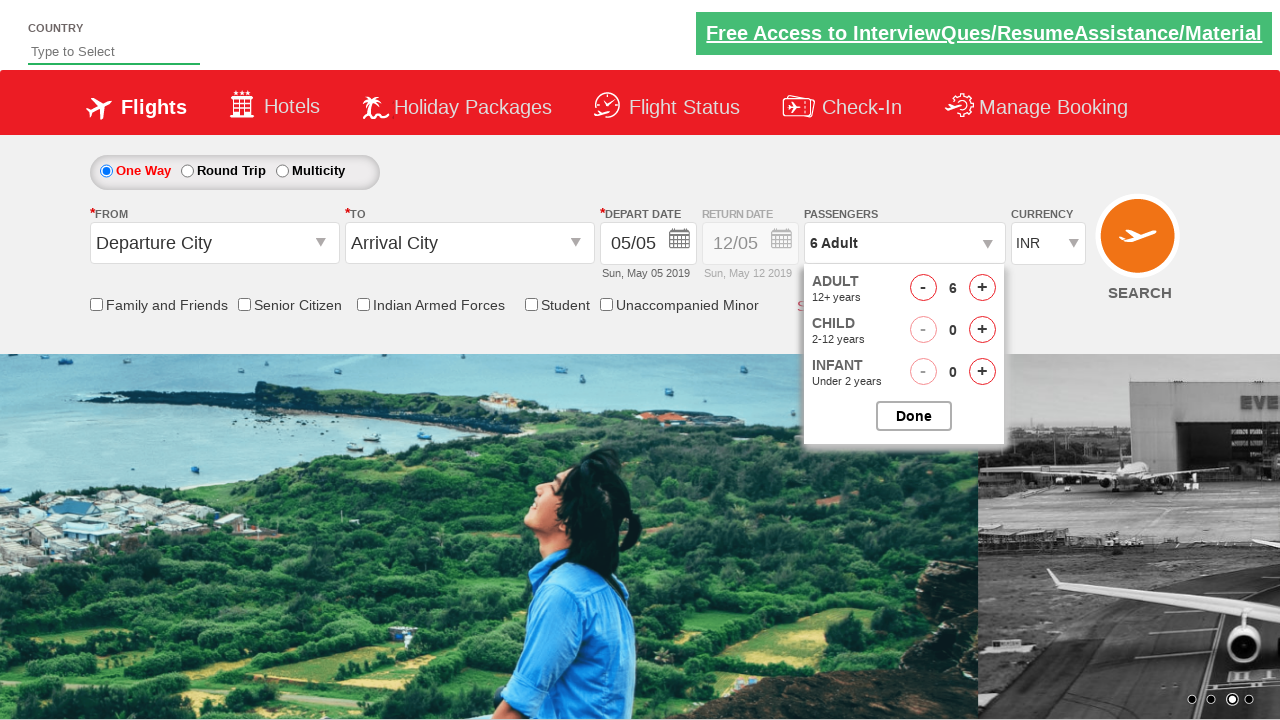

Clicked child increment button to add 1 child passenger at (982, 330) on #hrefIncChd
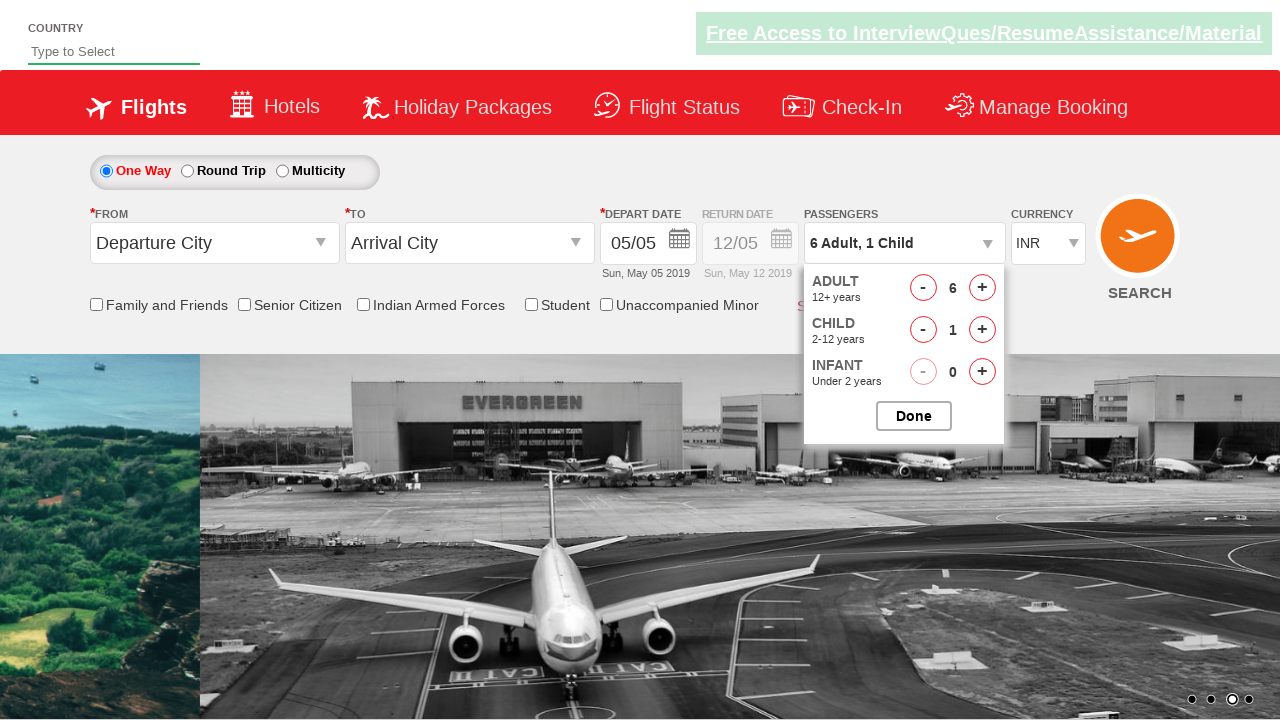

Clicked button to close passenger options panel at (914, 416) on #btnclosepaxoption
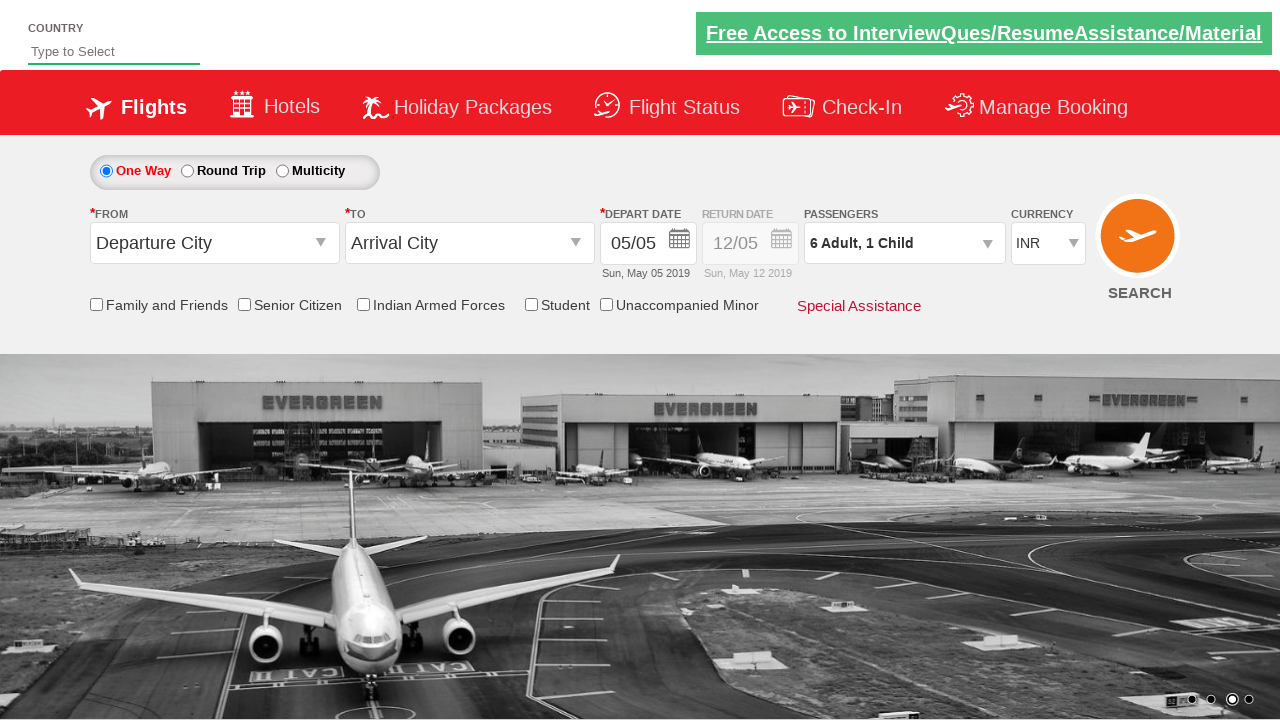

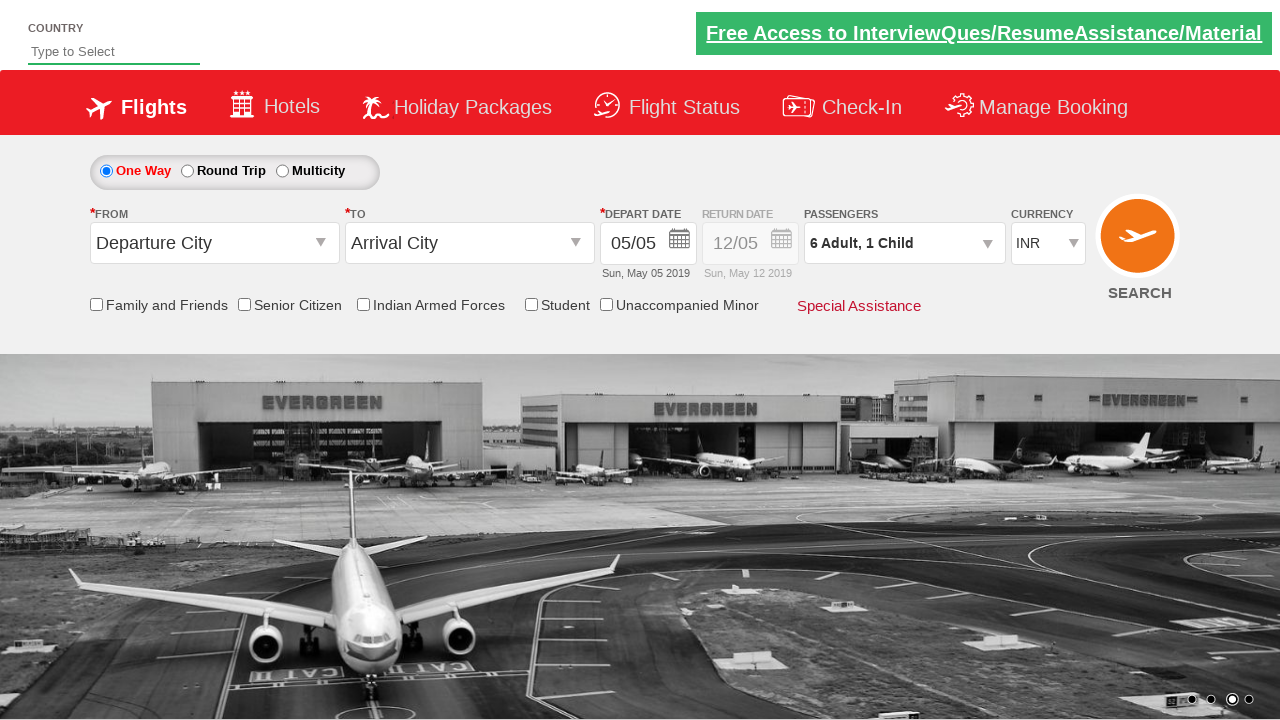